Tests clicking the Forms card navigates to the forms page

Starting URL: https://demoqa.com

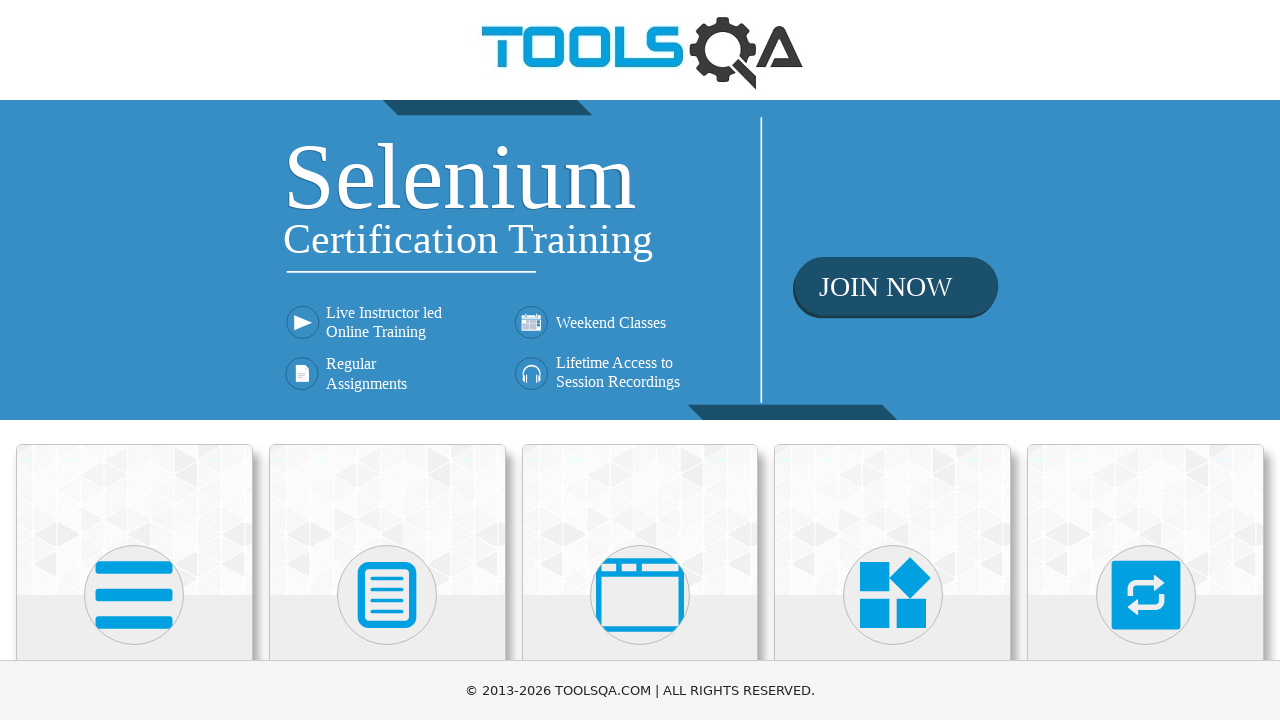

Forms card became visible
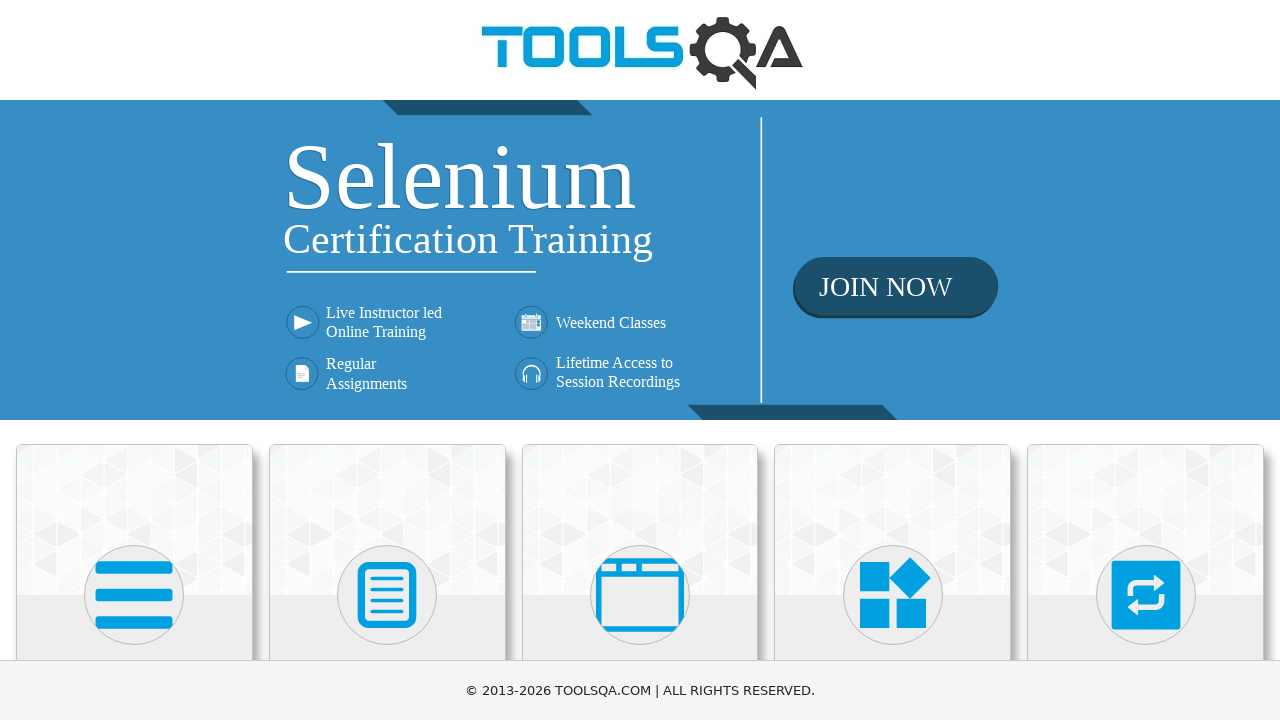

Clicked the Forms card at (387, 360) on xpath=//h5[text()='Forms']
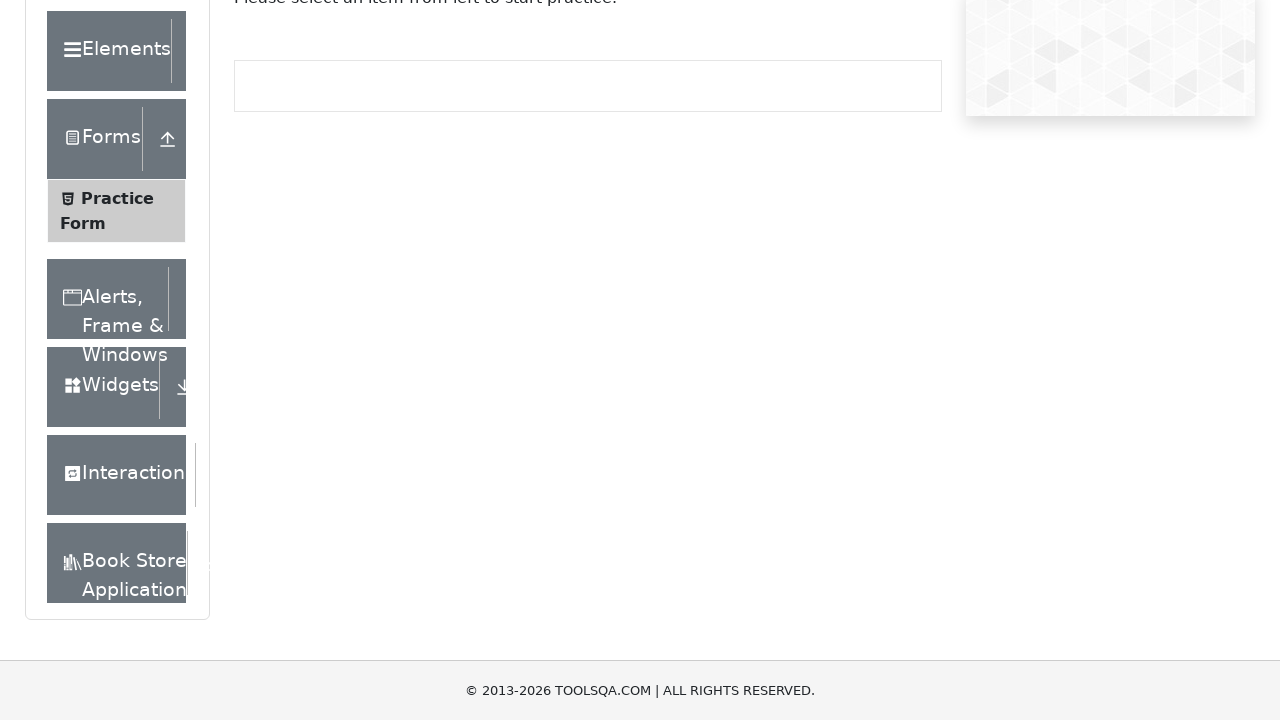

Navigation to forms page completed
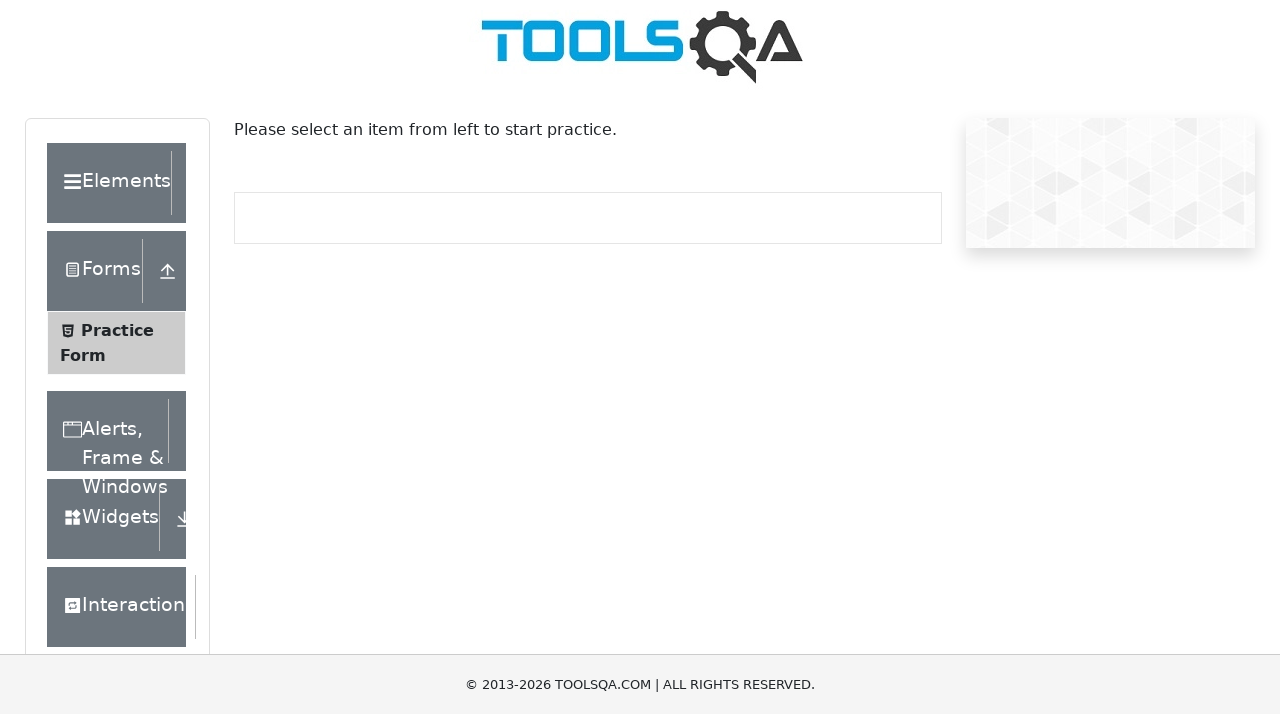

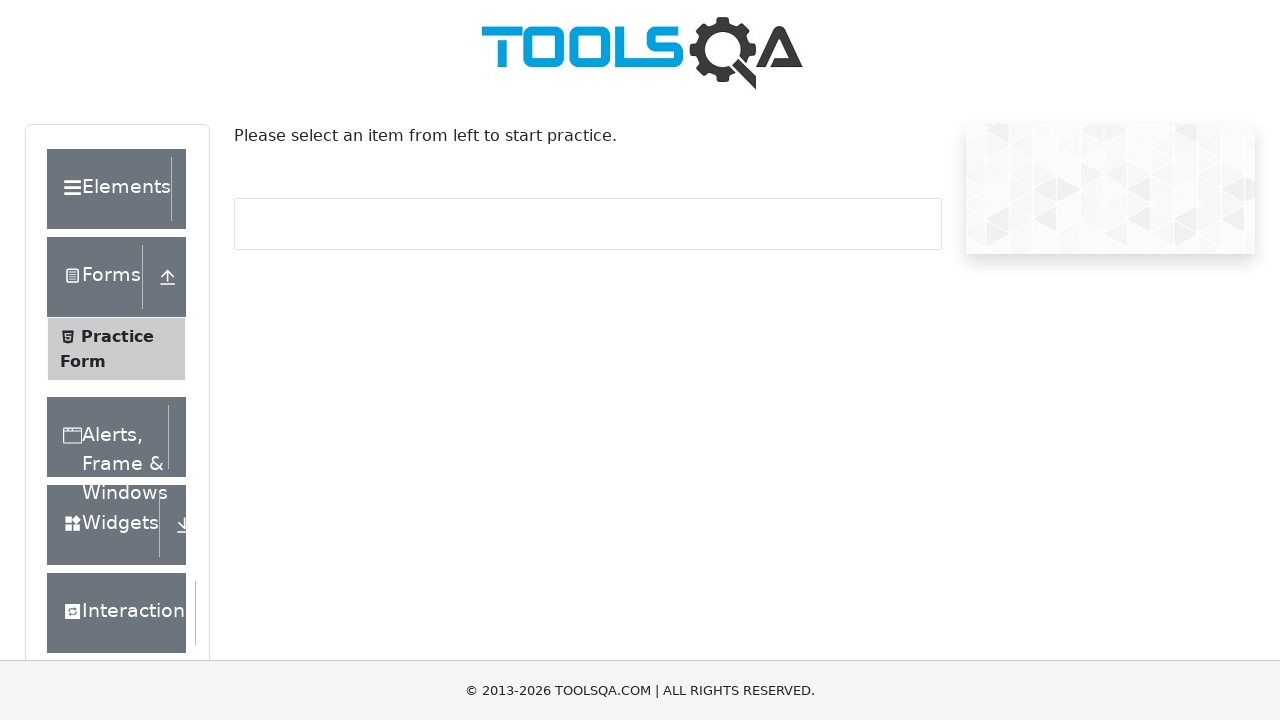